Tests the text box form on DemoQA by filling in user name, email, current address, and permanent address fields, then submitting the form.

Starting URL: https://demoqa.com/text-box

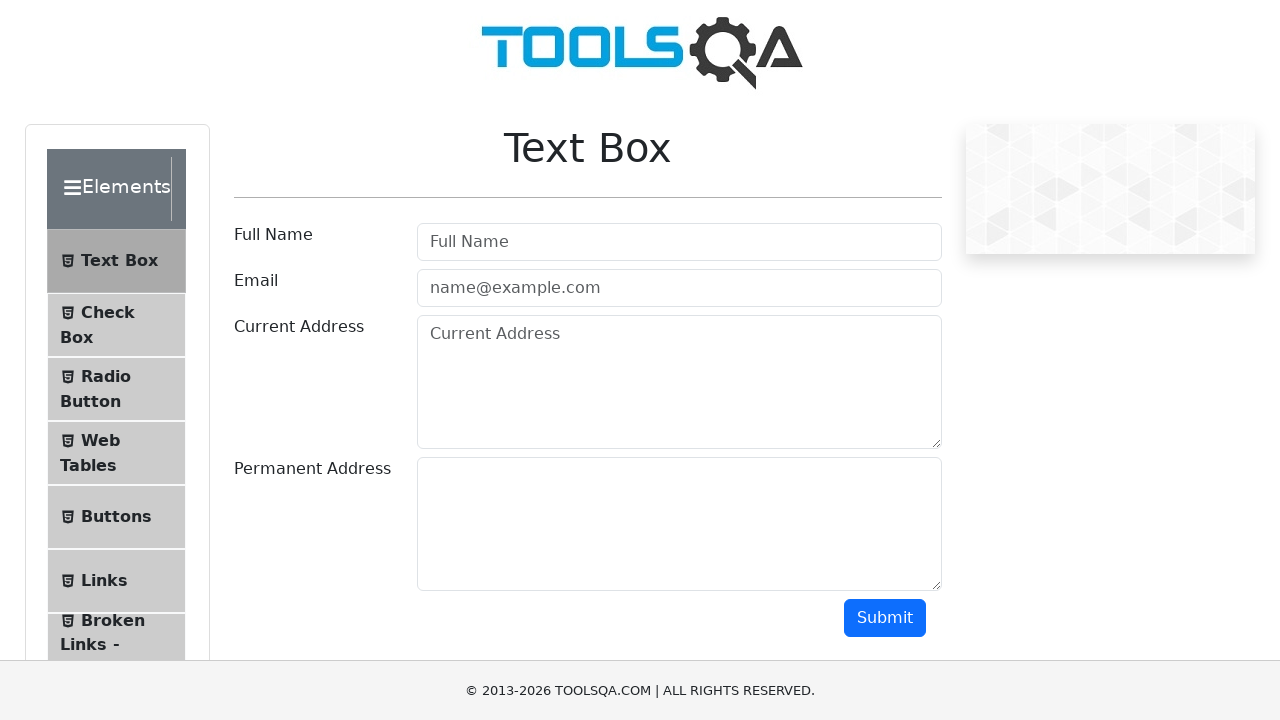

Filled user name field with 'Marcus' on #userName
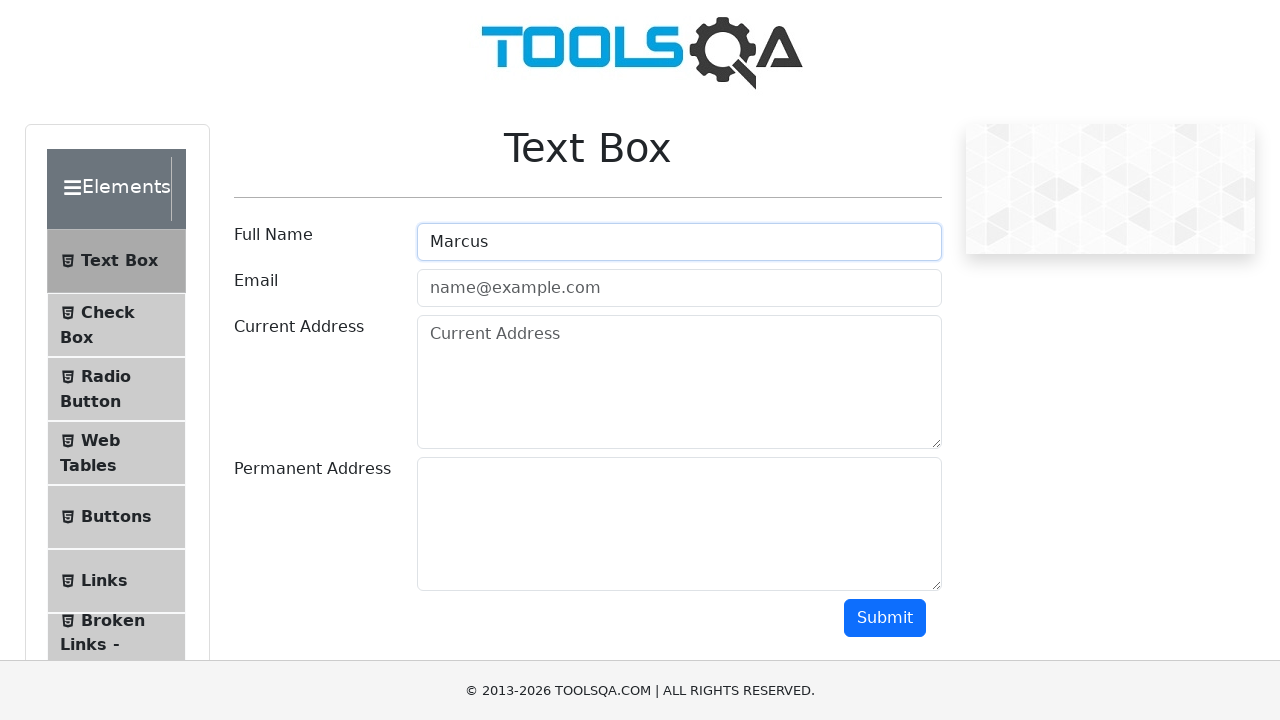

Filled email field with 'marcus.test@hotmail.com' on #userEmail
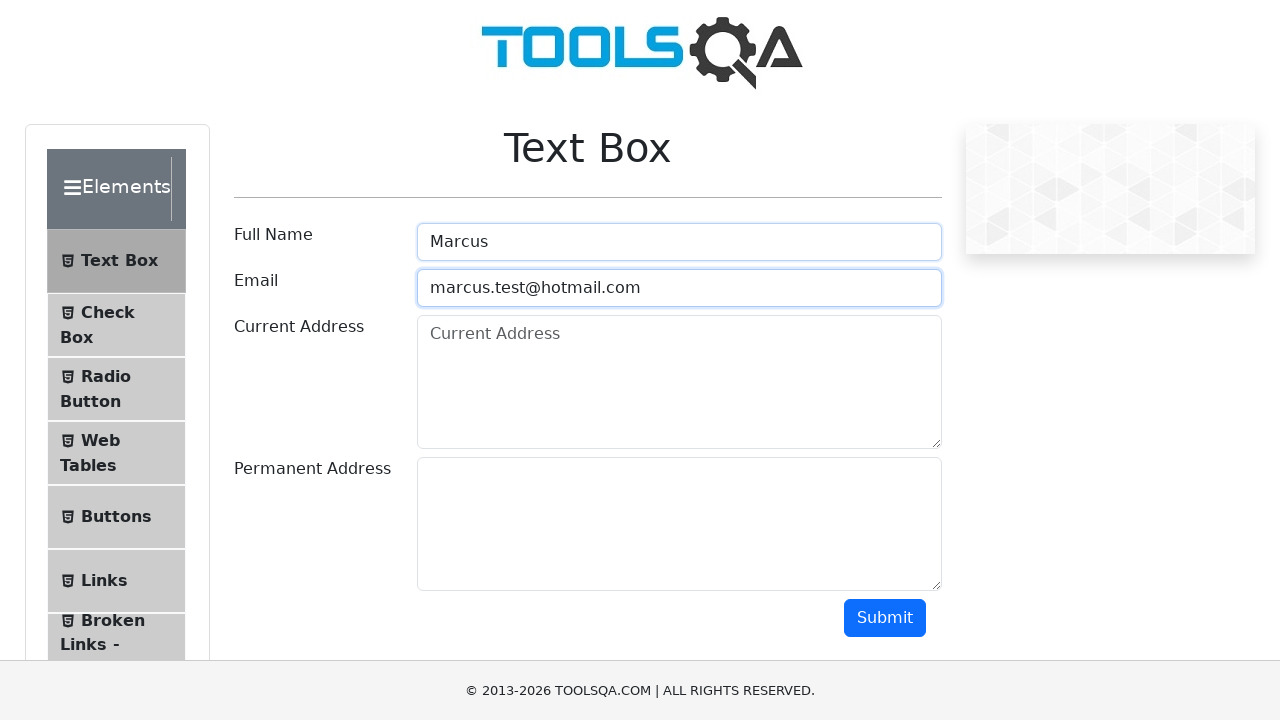

Filled current address field with '123 Main Street, Springfield' on #currentAddress
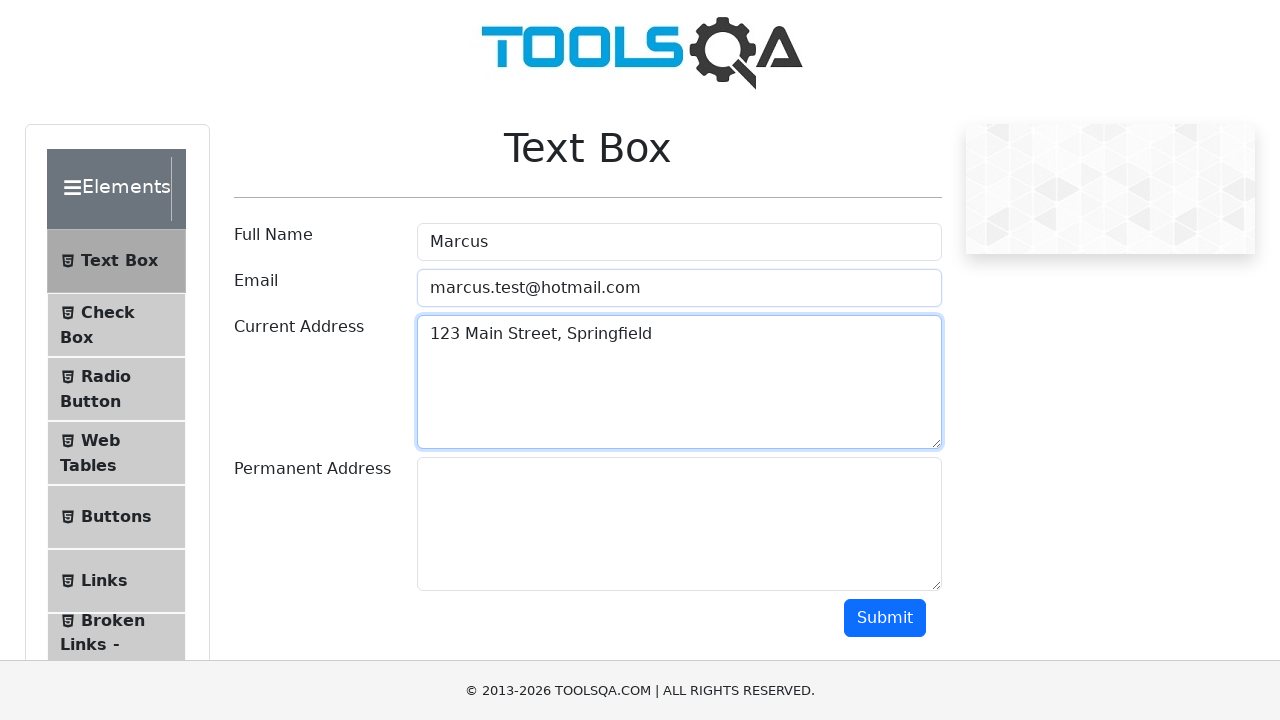

Filled permanent address field with '456 Oak Avenue, Riverside' on #permanentAddress
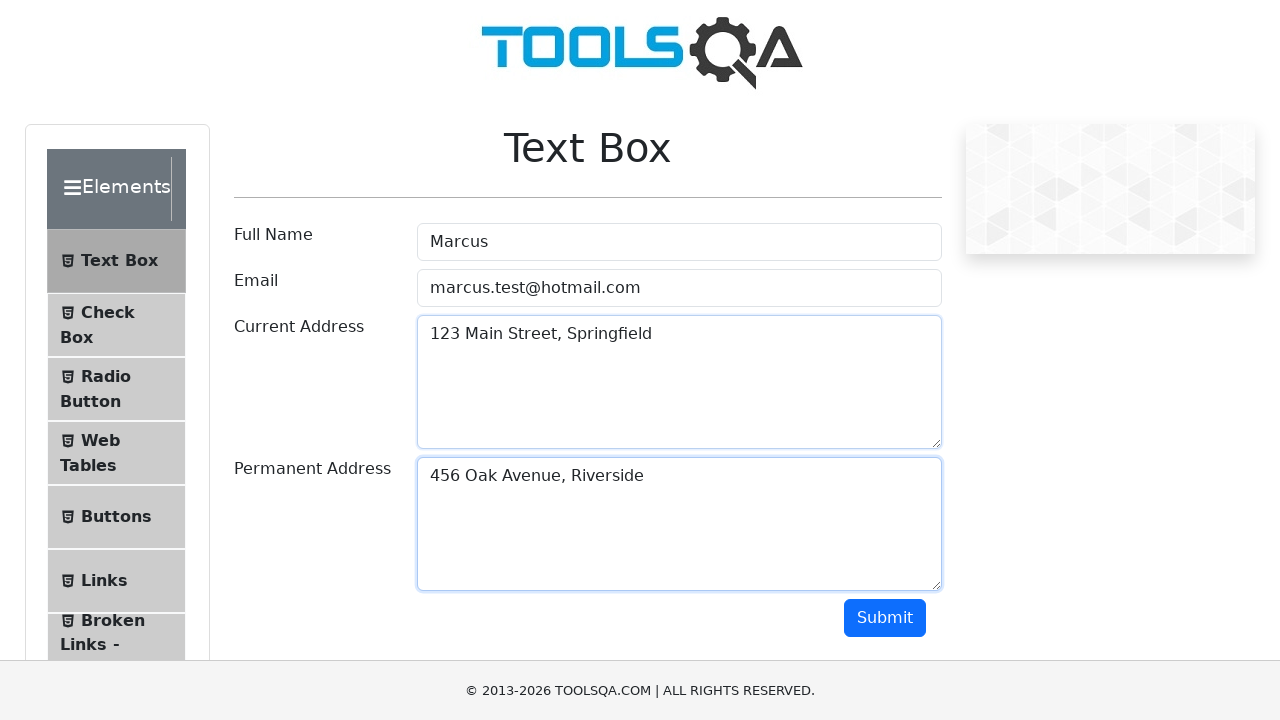

Scrolled down to reveal submit button
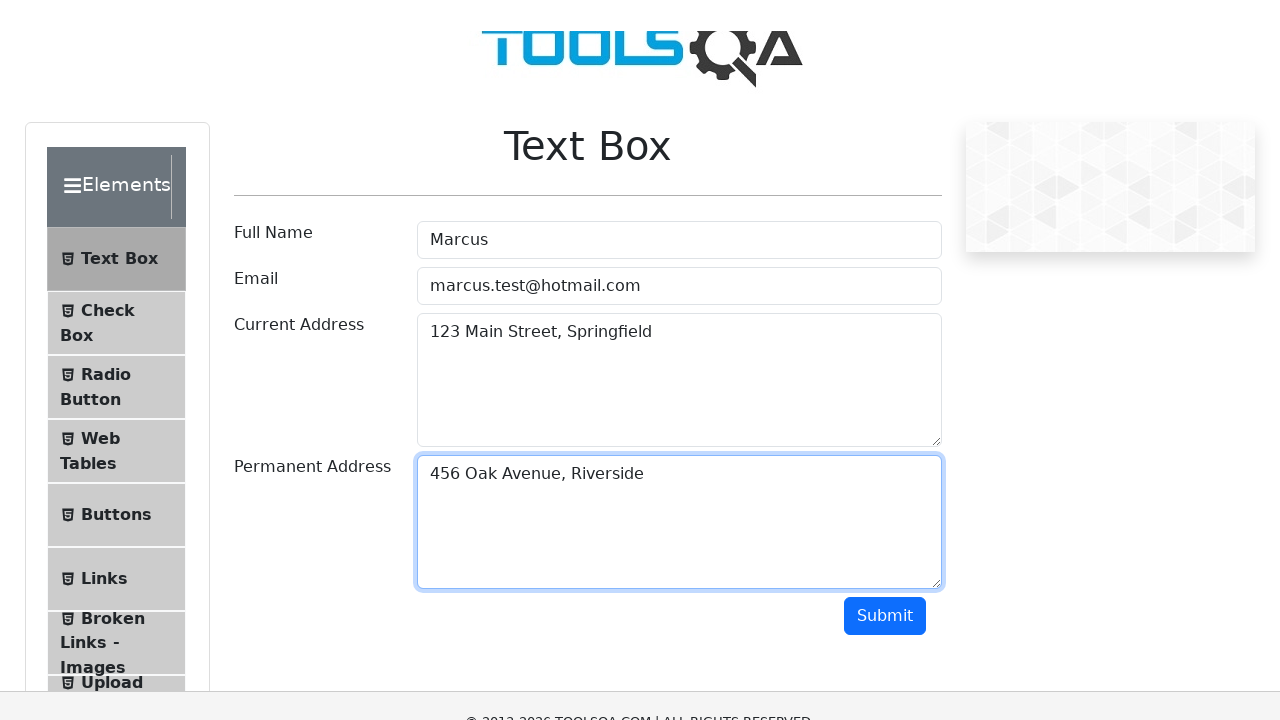

Clicked submit button to submit the form at (885, 318) on #submit
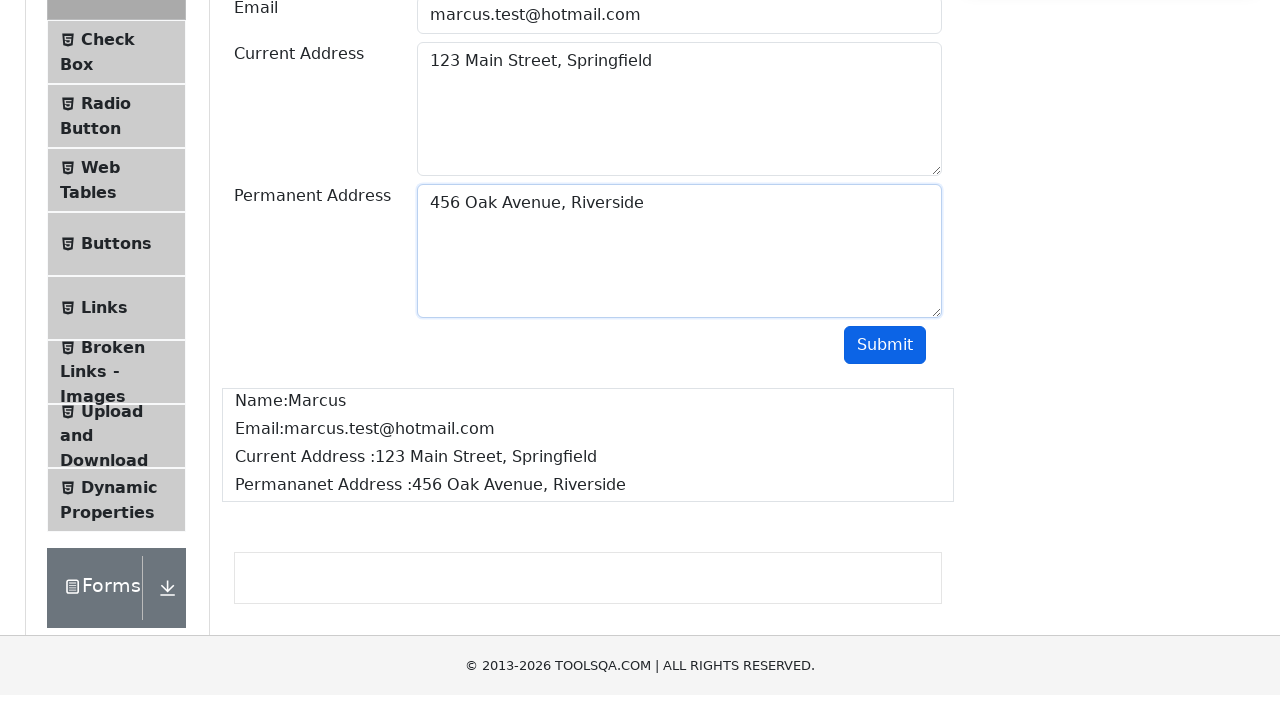

Form output appeared after submission
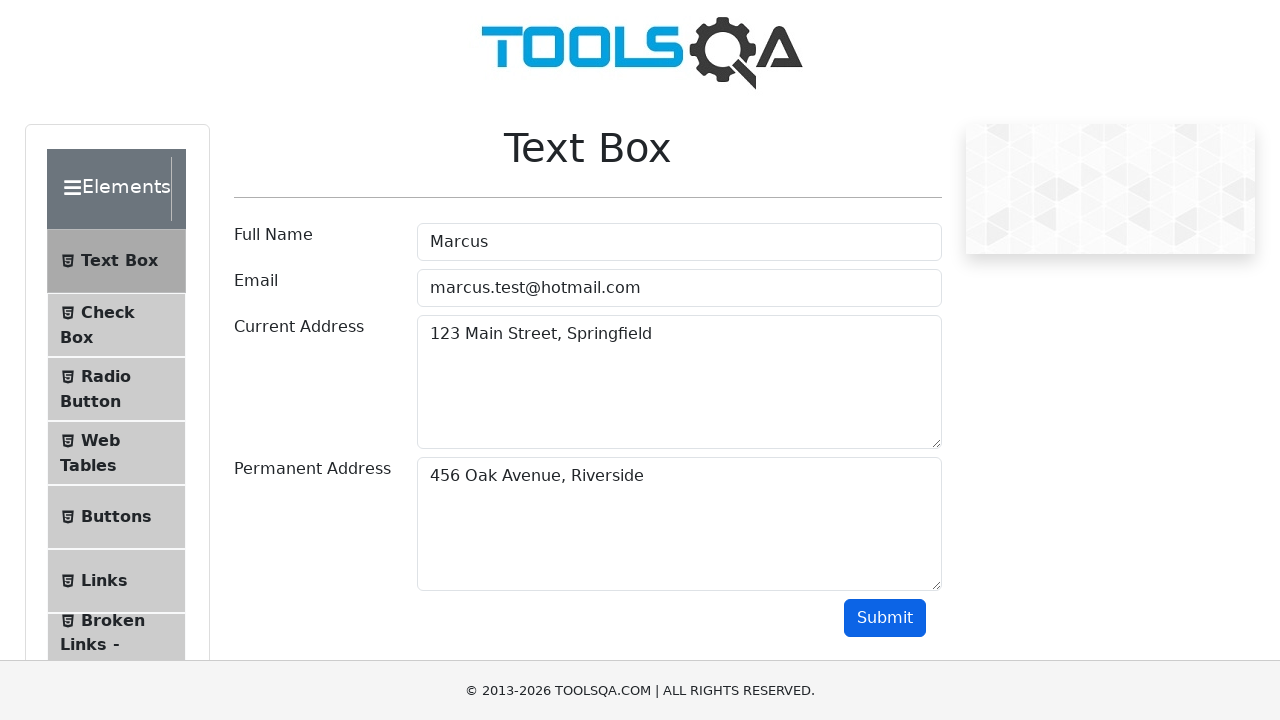

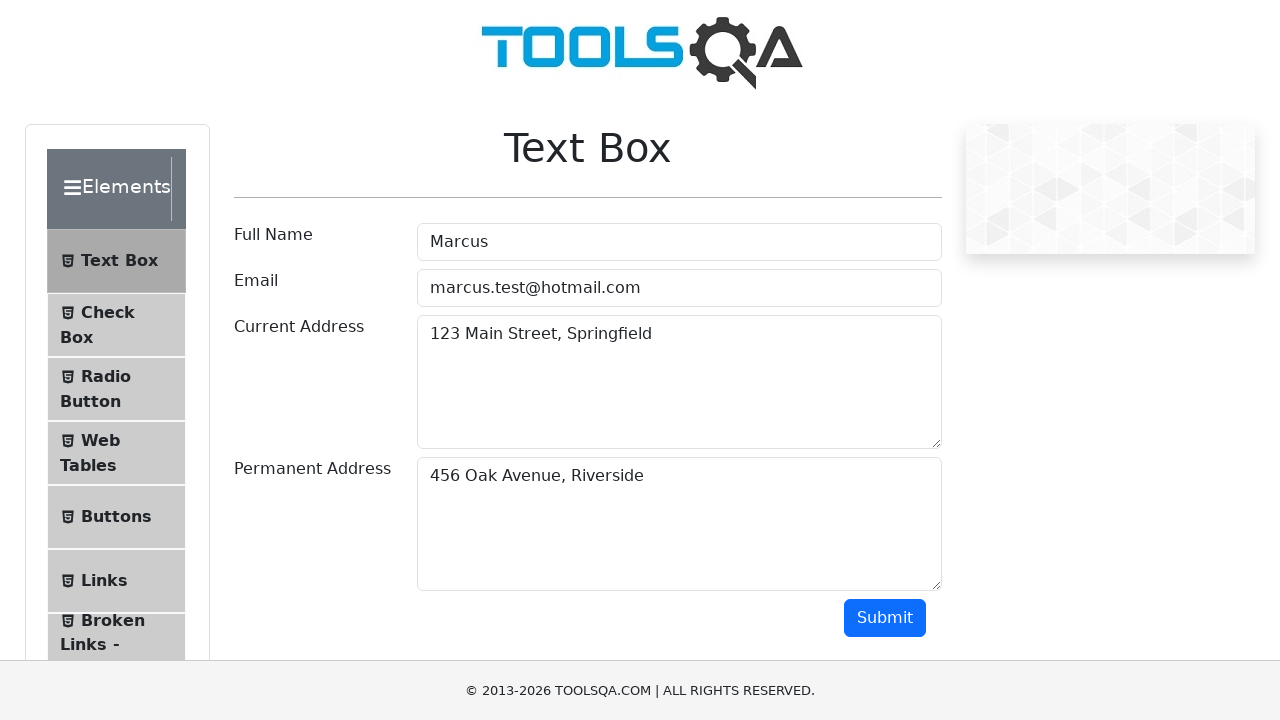